Tests user registration form by filling in first name, last name, email, and phone number fields on the PHP Travels registration page.

Starting URL: https://phptravels.org/register.php

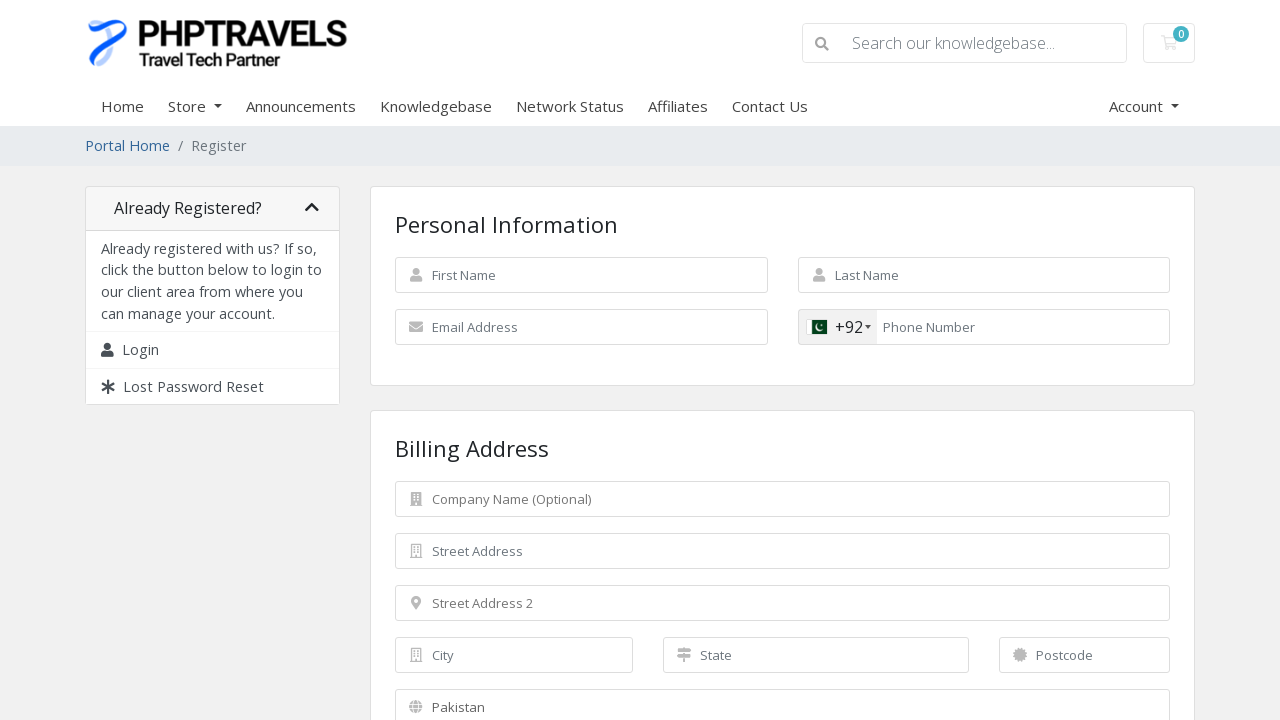

Registration form loaded - first name field is visible
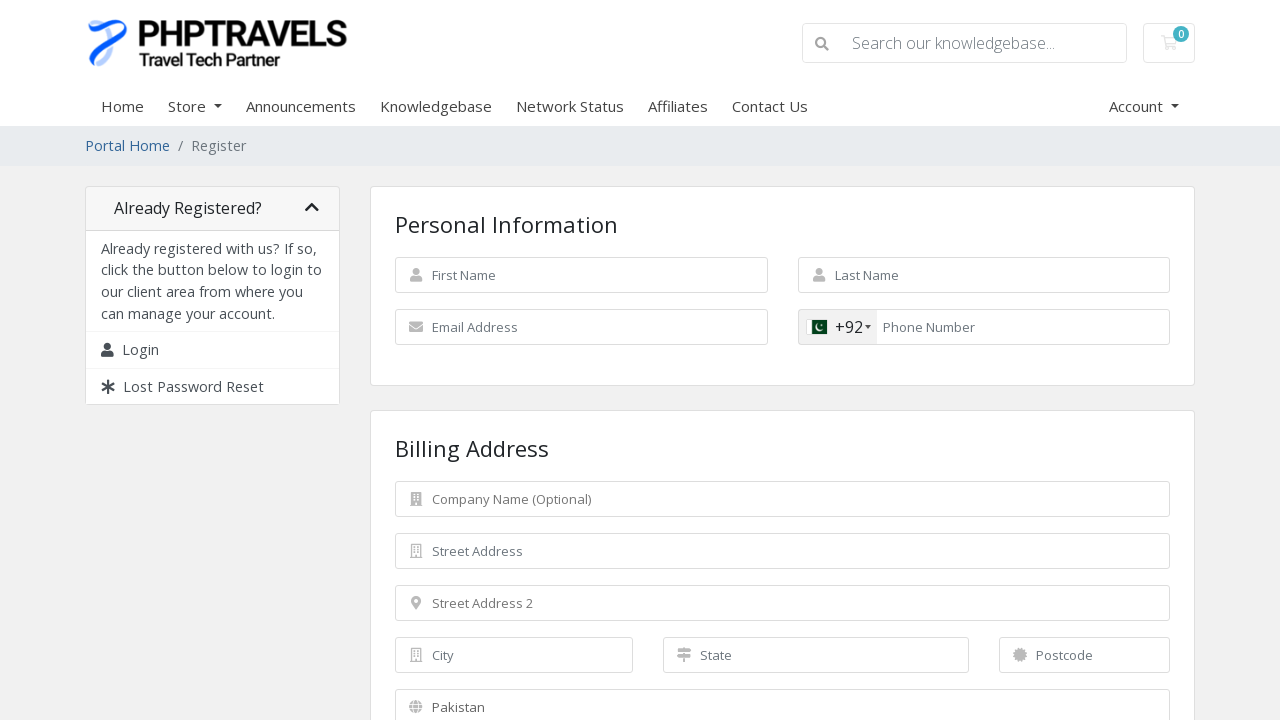

Filled first name field with 'Marcus' on #inputFirstName
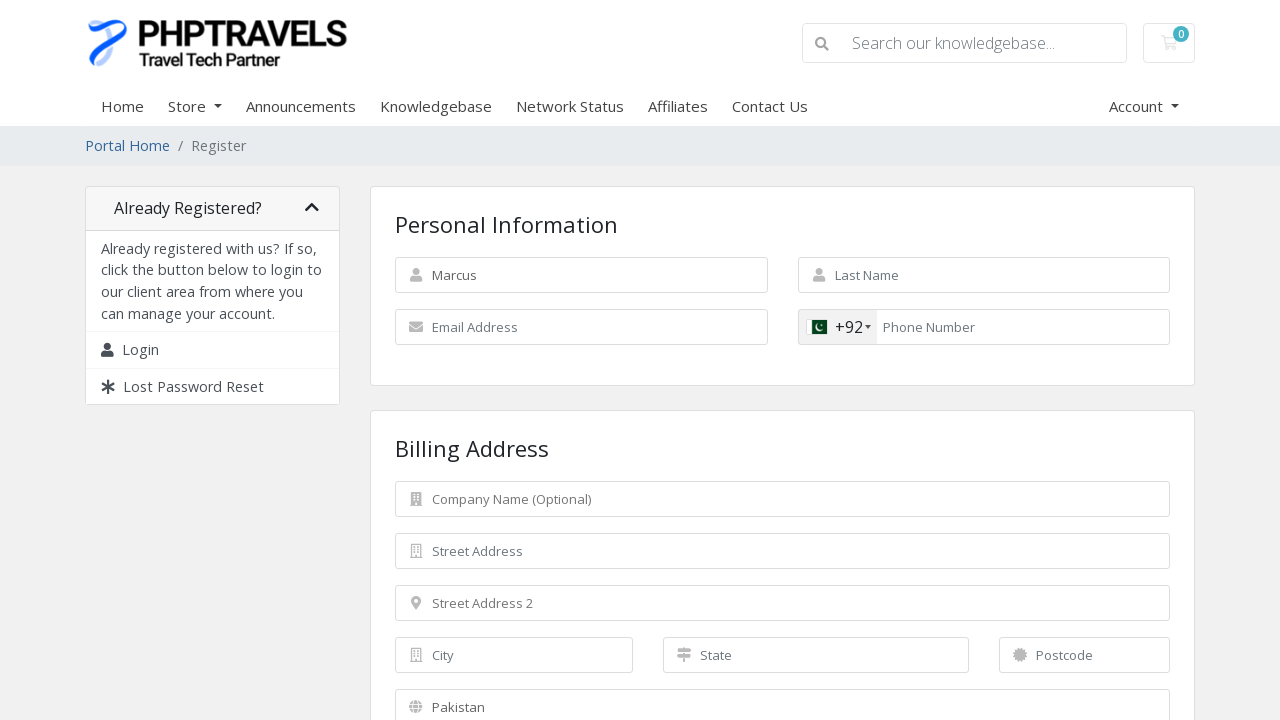

Filled last name field with 'Thompson' on #inputLastName
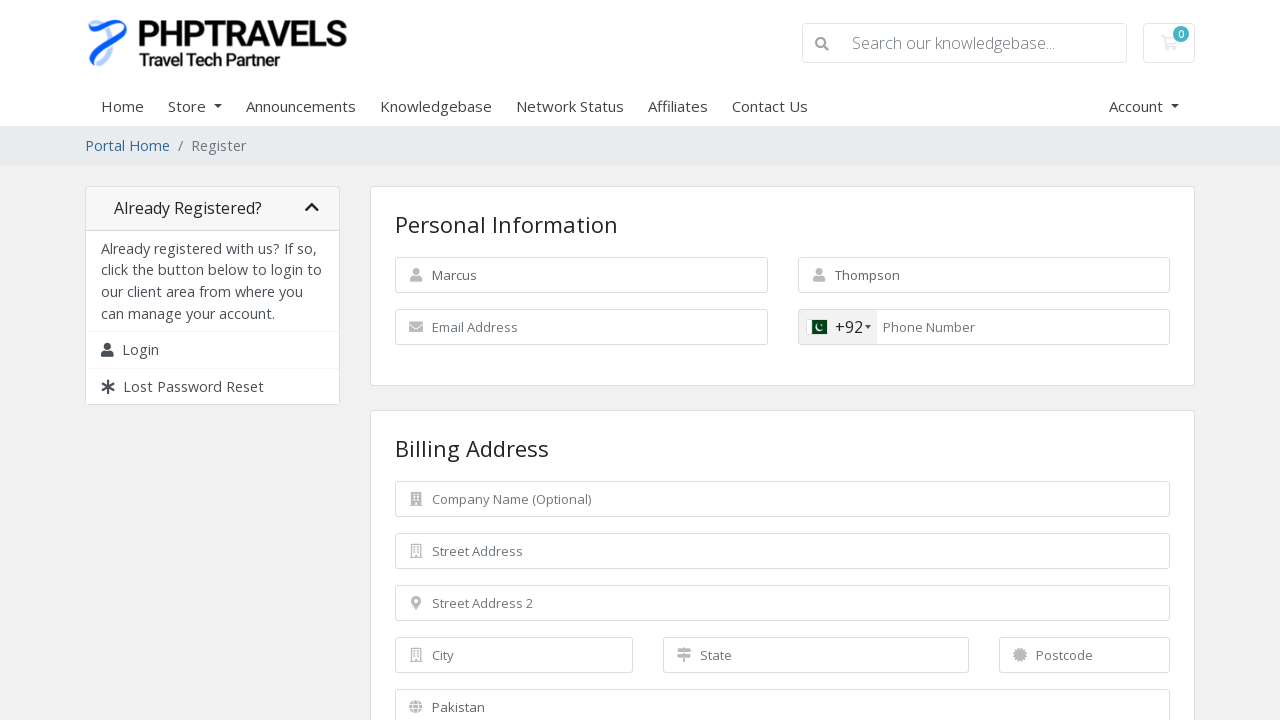

Filled email field with 'marcus.thompson@example.com' on input[type='email']
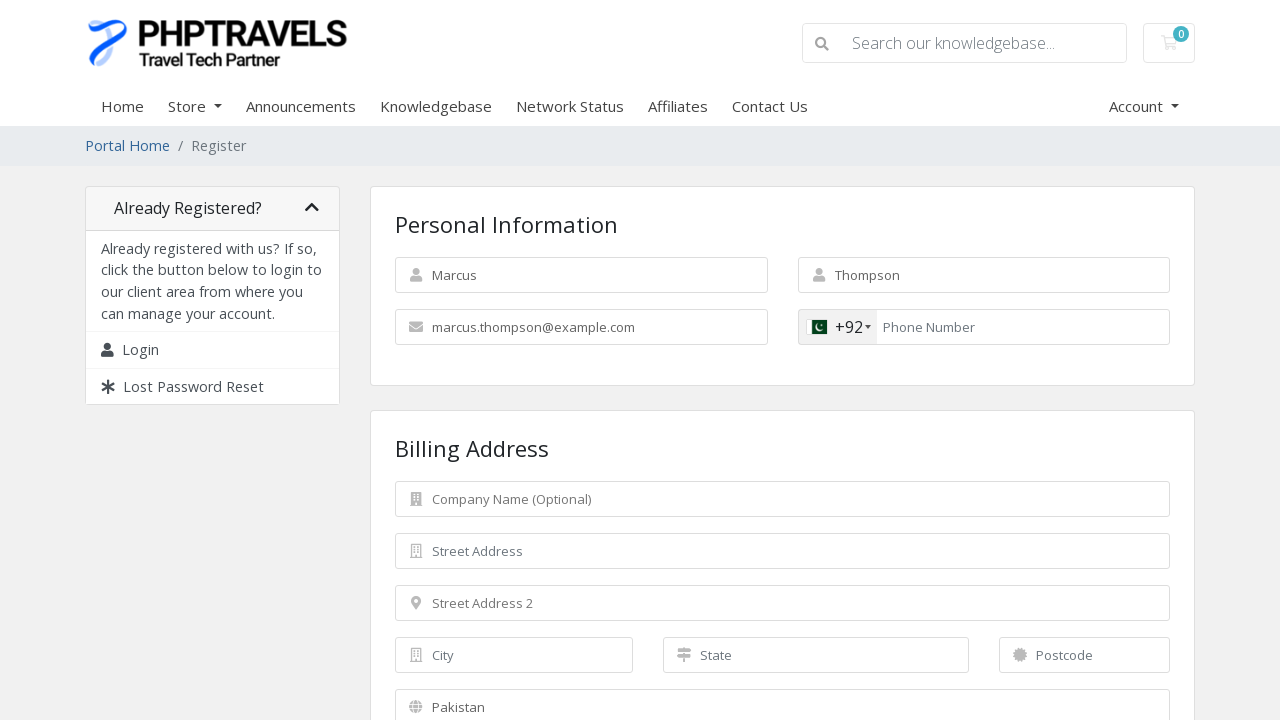

Filled phone number field with '5551234567' on input[name='phonenumber']
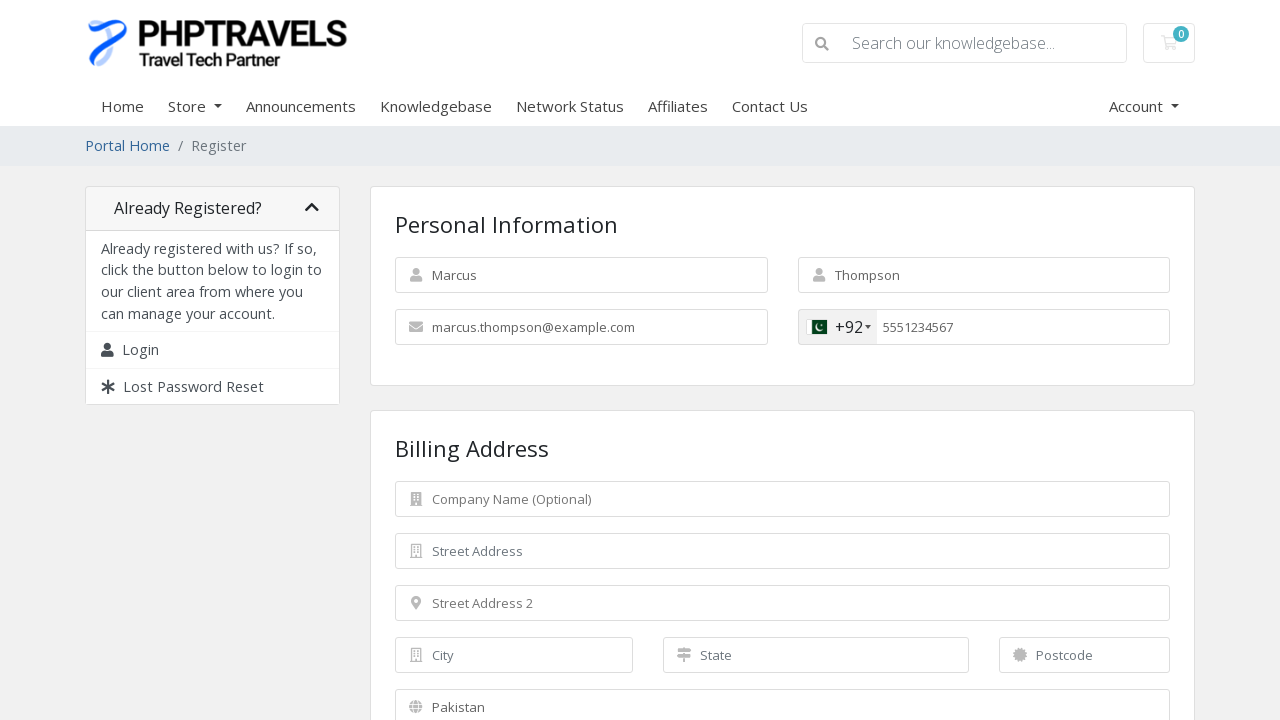

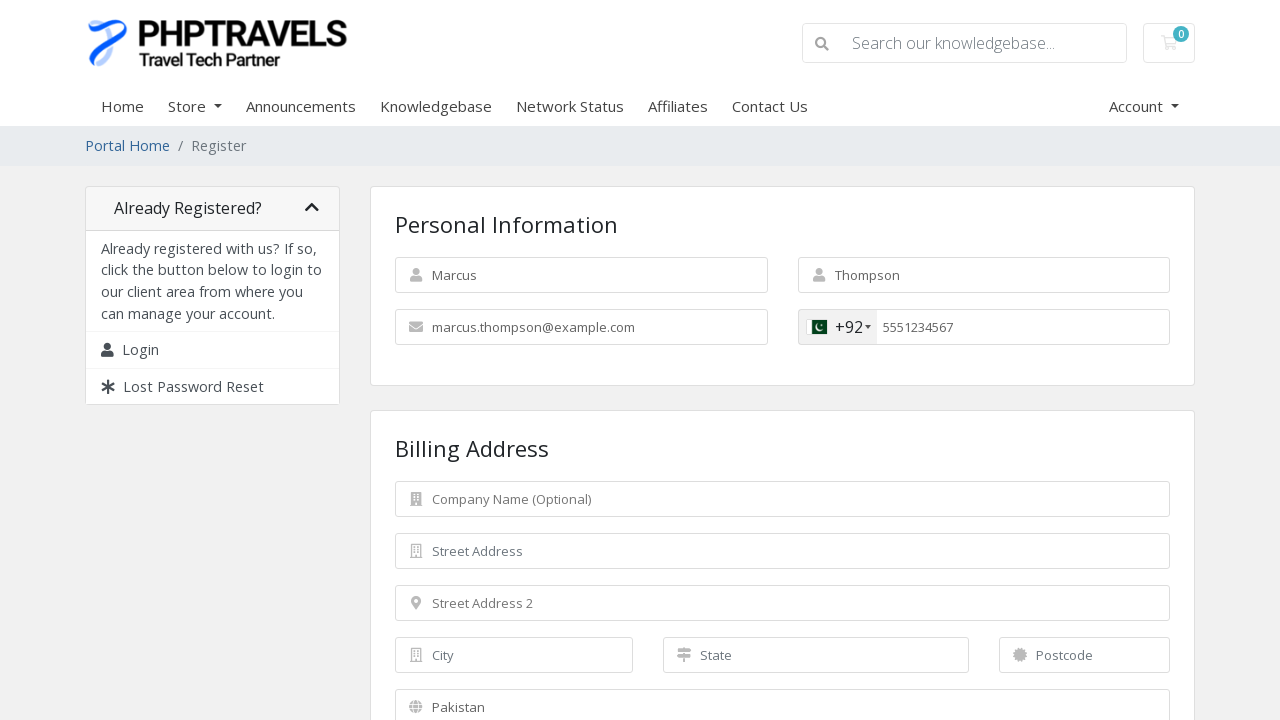